Fills out a contact sales form with personal information, selects country from dropdown, and submits job title and comments

Starting URL: https://www.orangehrm.com/contact-sales/

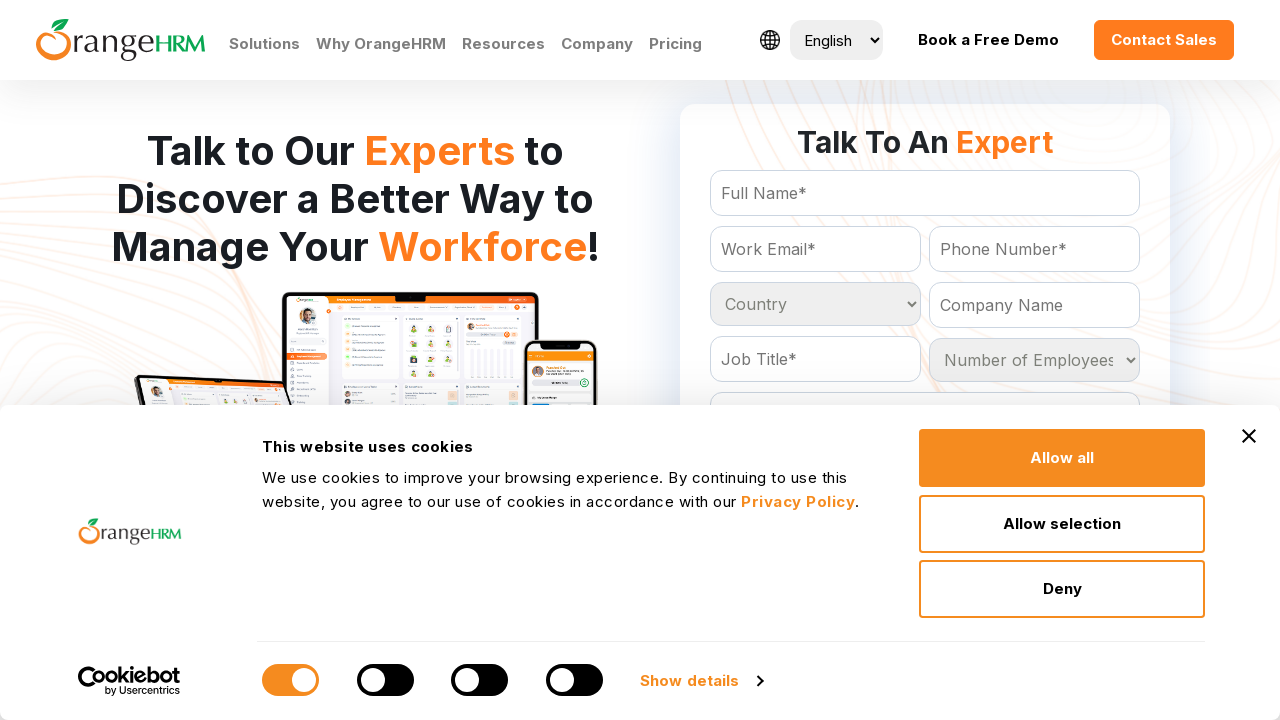

Filled full name field with 'John Smith' on //input[@id='Form_getForm_FullName']
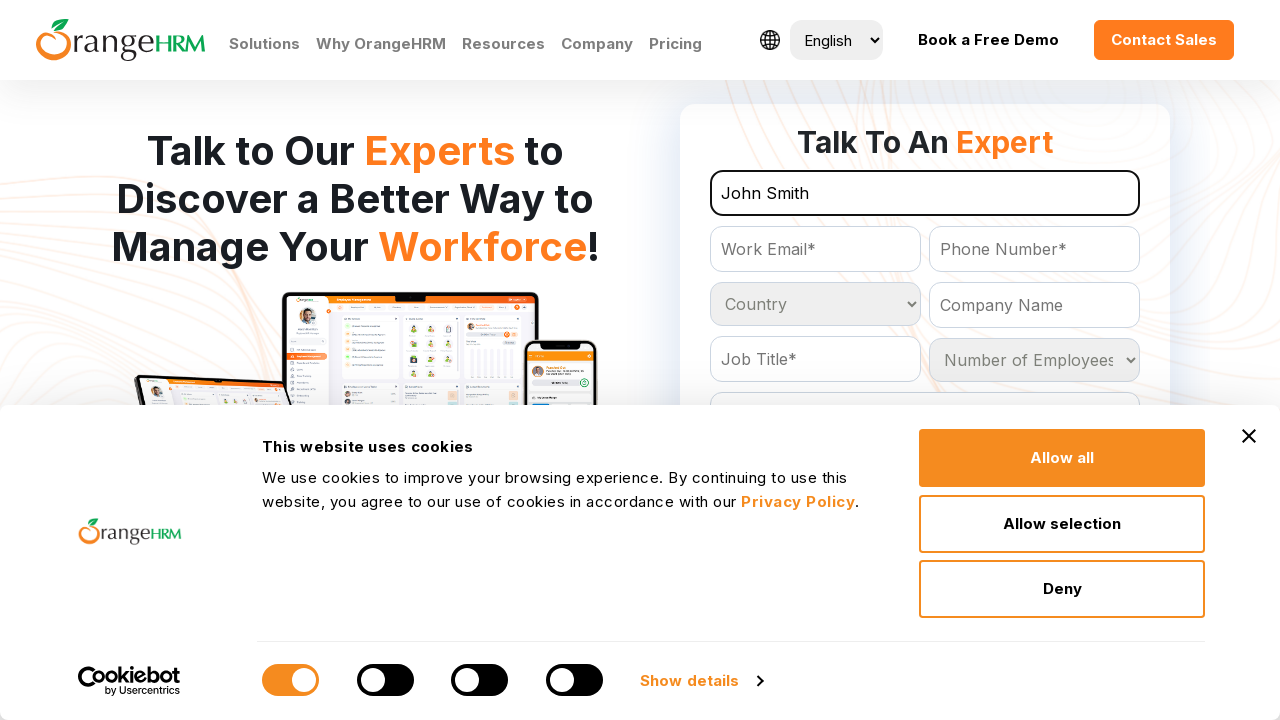

Filled contact field with phone number '14155552671' on //input[@id='Form_getForm_Contact']
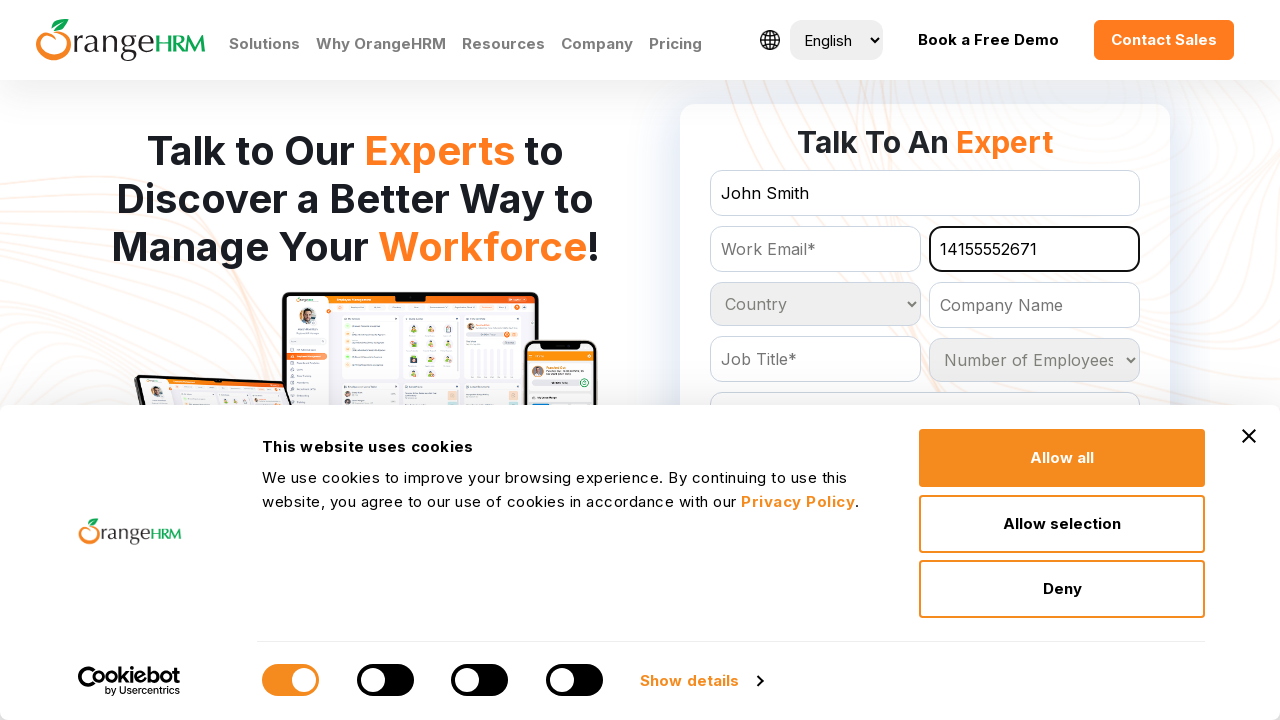

Filled email field with 'john.smith@example.com' on //input[@id='Form_getForm_Email']
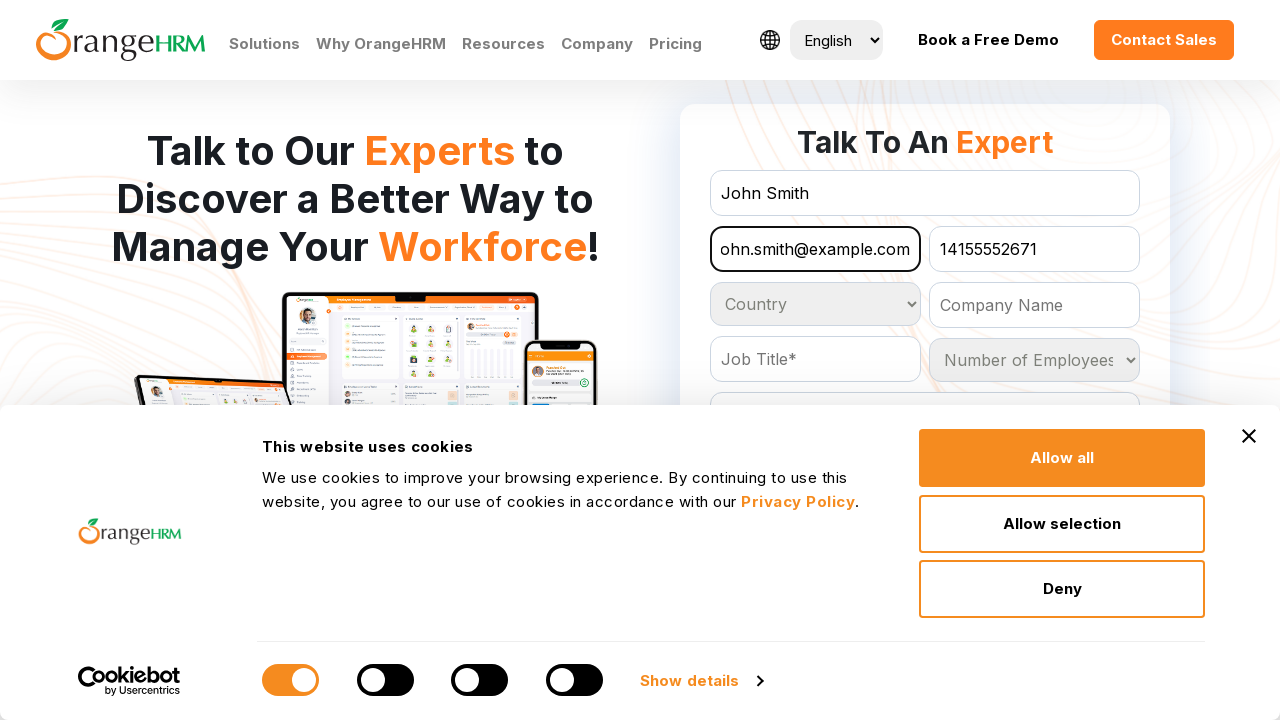

Selected 'Sweden' from country dropdown on //select[@id='Form_getForm_Country']
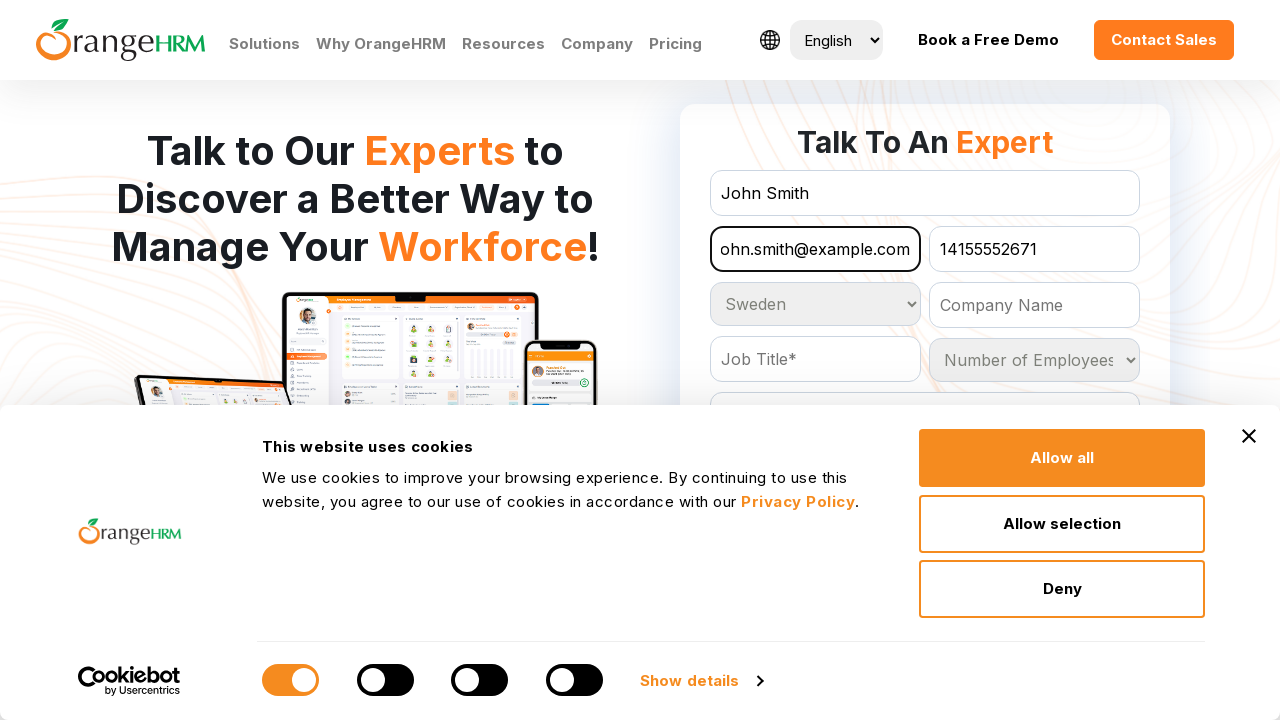

Filled job title field with 'Software Engineer' on //input[@id='Form_getForm_JobTitle']
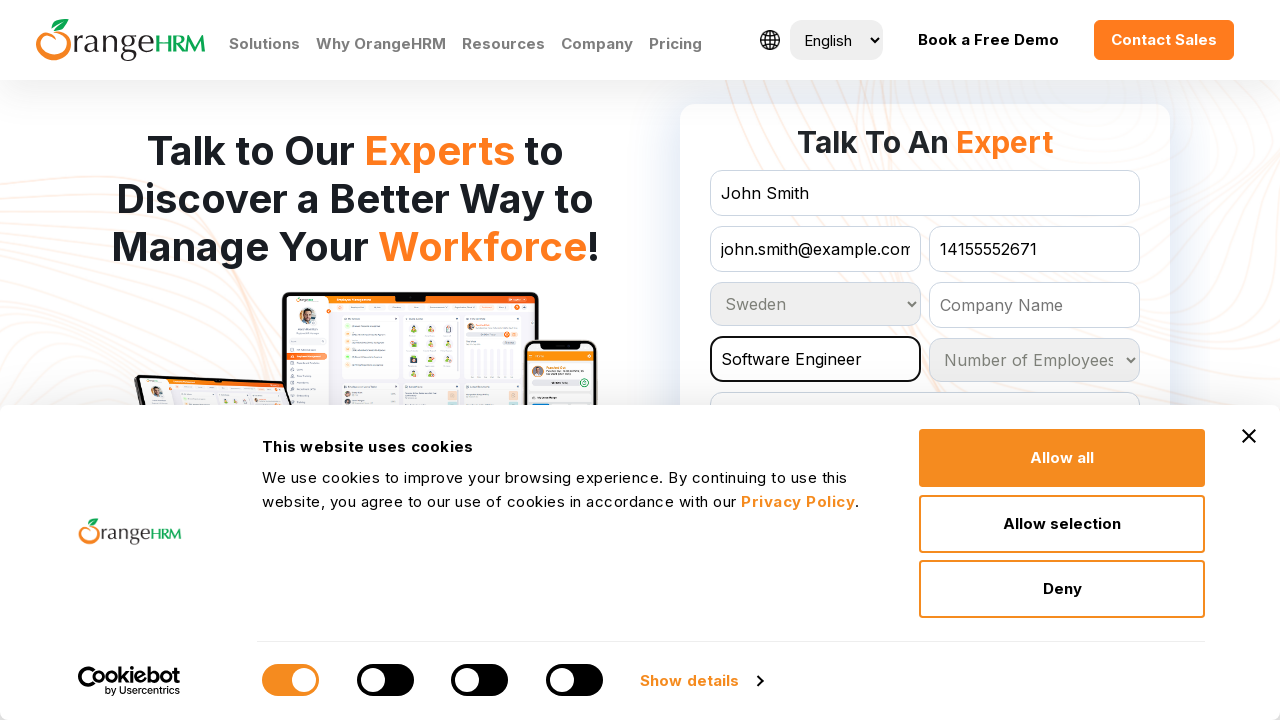

Filled comment field with HR solutions inquiry message on //textarea[@id='Form_getForm_Comment']
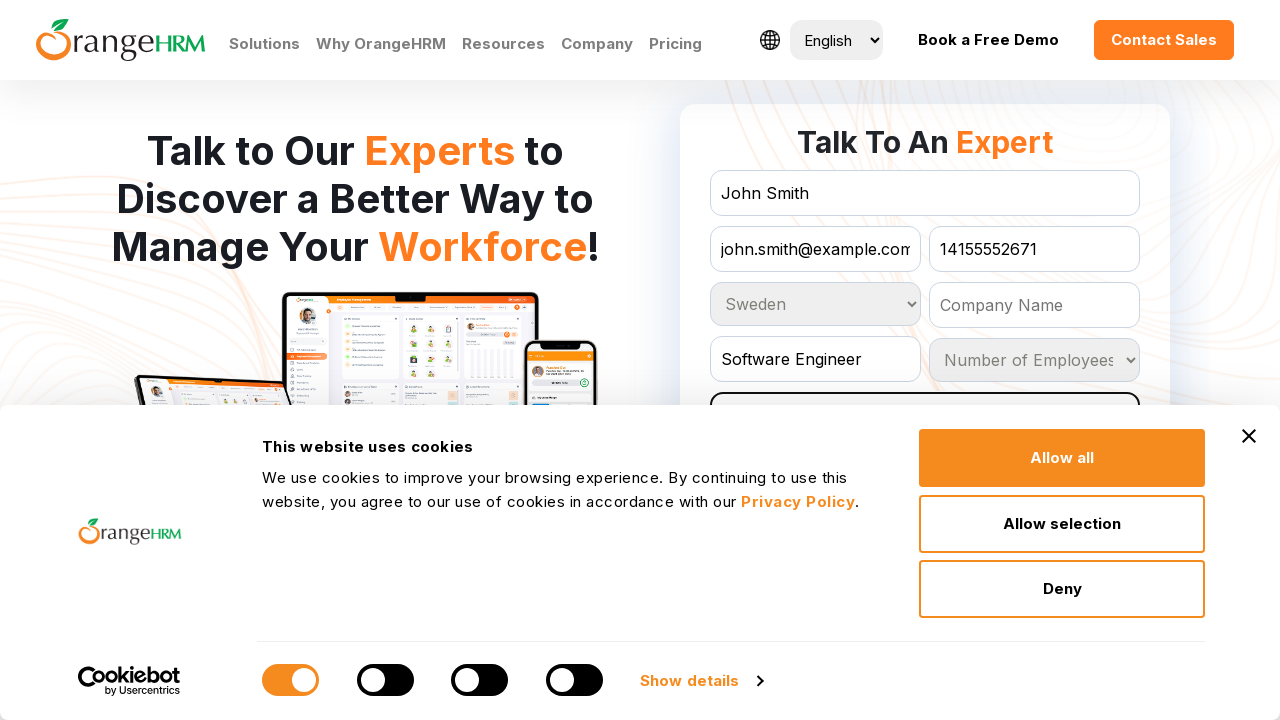

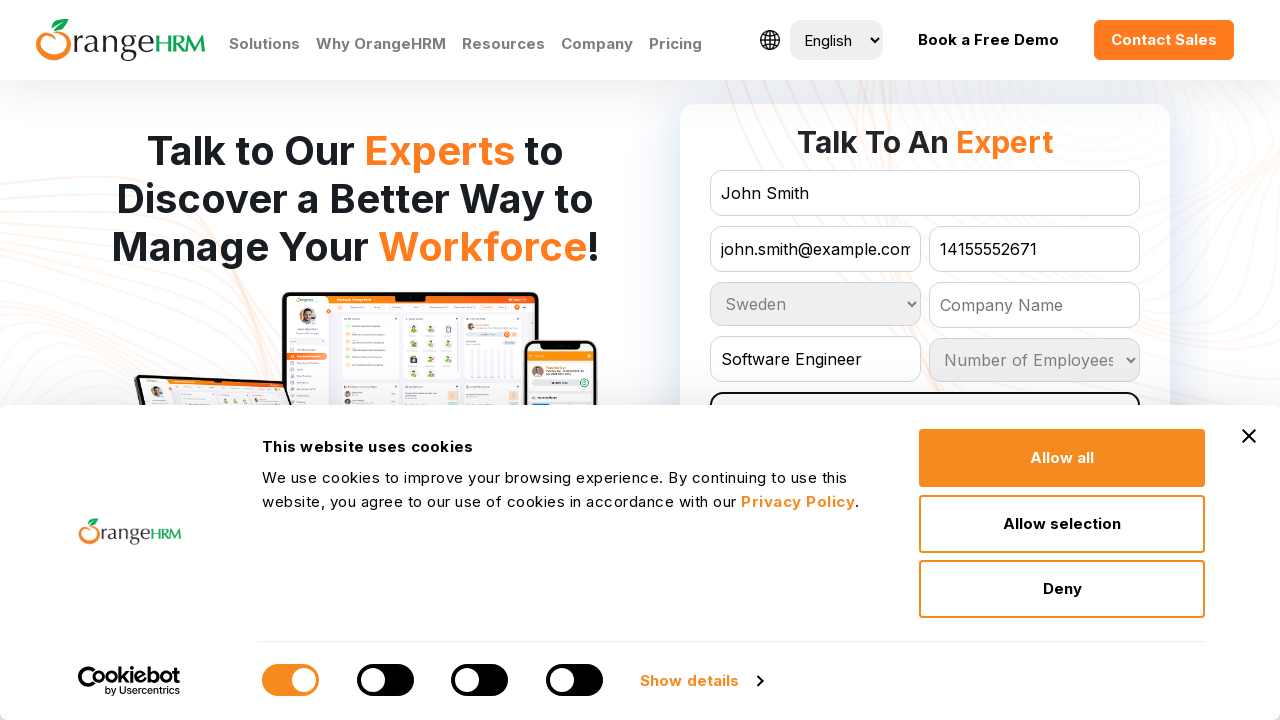